Navigates to a National Geographic photography article page and waits for content to load

Starting URL: https://www.nationalgeographic.com/photography/proof/2016/05/omar-diop-refugee-mbororo-portraits/?disableAds=true

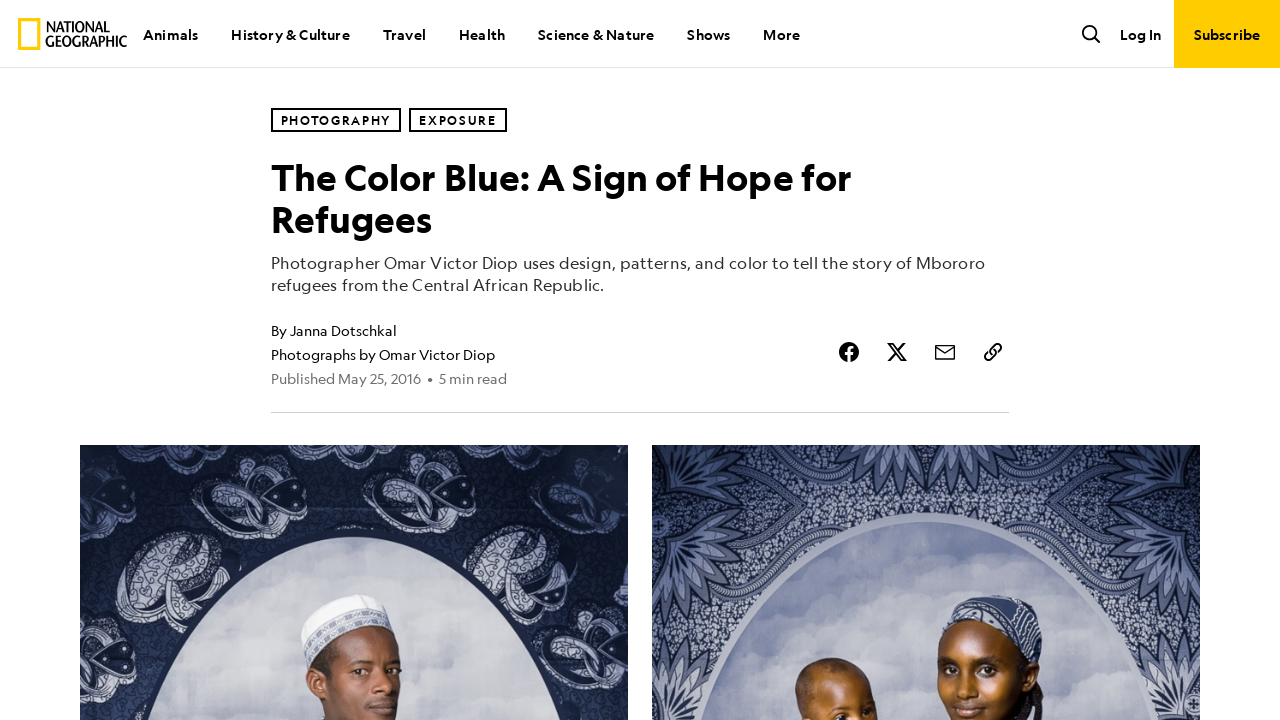

Navigated to National Geographic photography article about Omar Diop's Refugee Mbororo Portraits
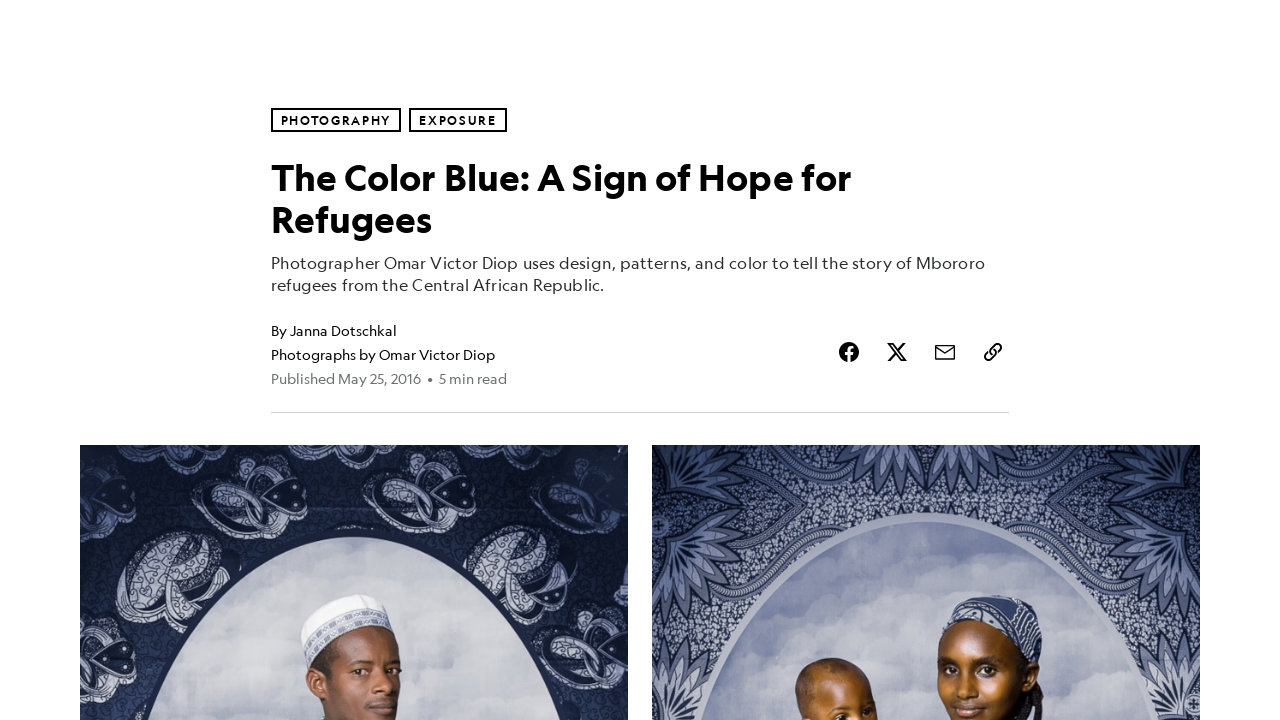

Waited for page content to fully load (networkidle state reached)
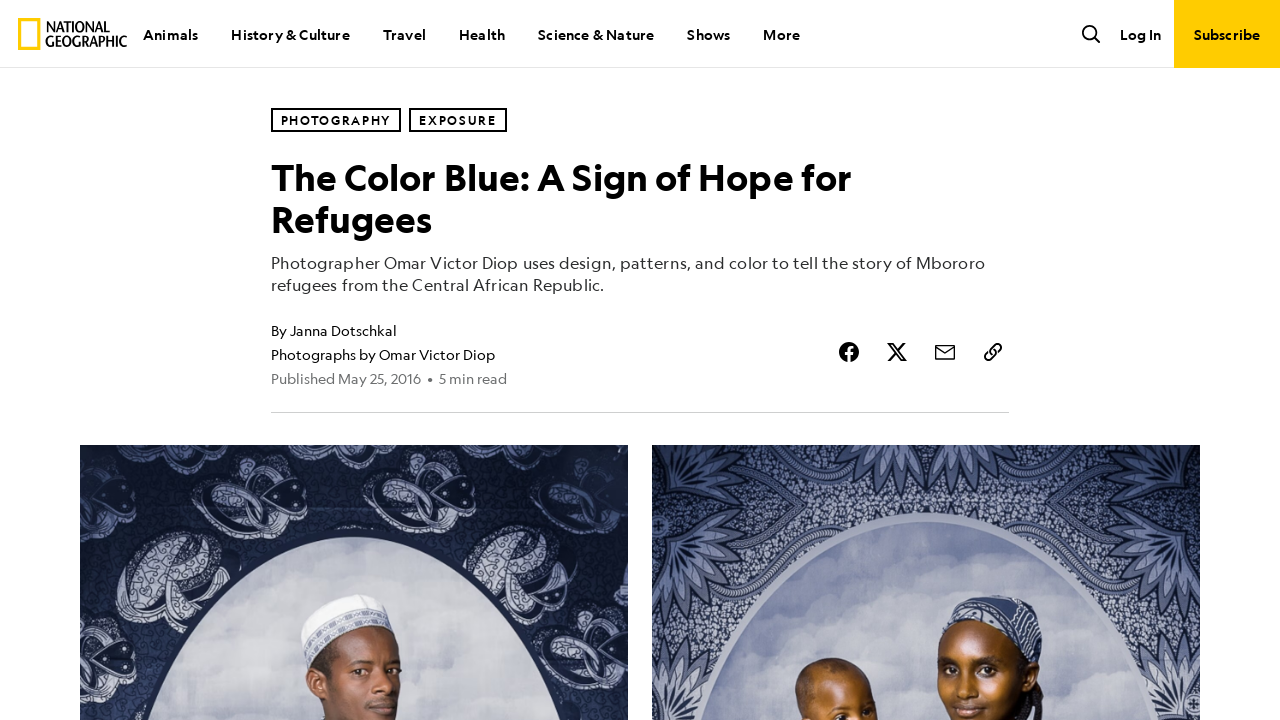

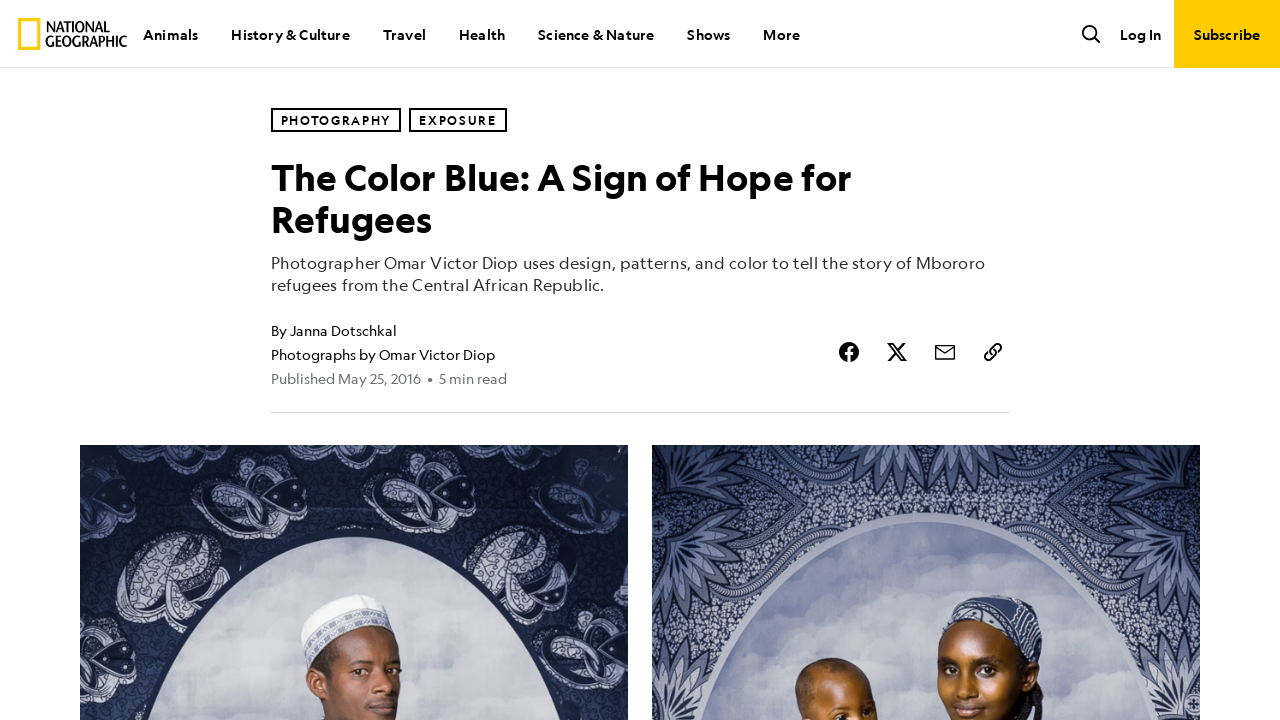